Navigates to the NEWS & EVENTS section and scrolls through the content

Starting URL: https://colab.humanbrain.in/

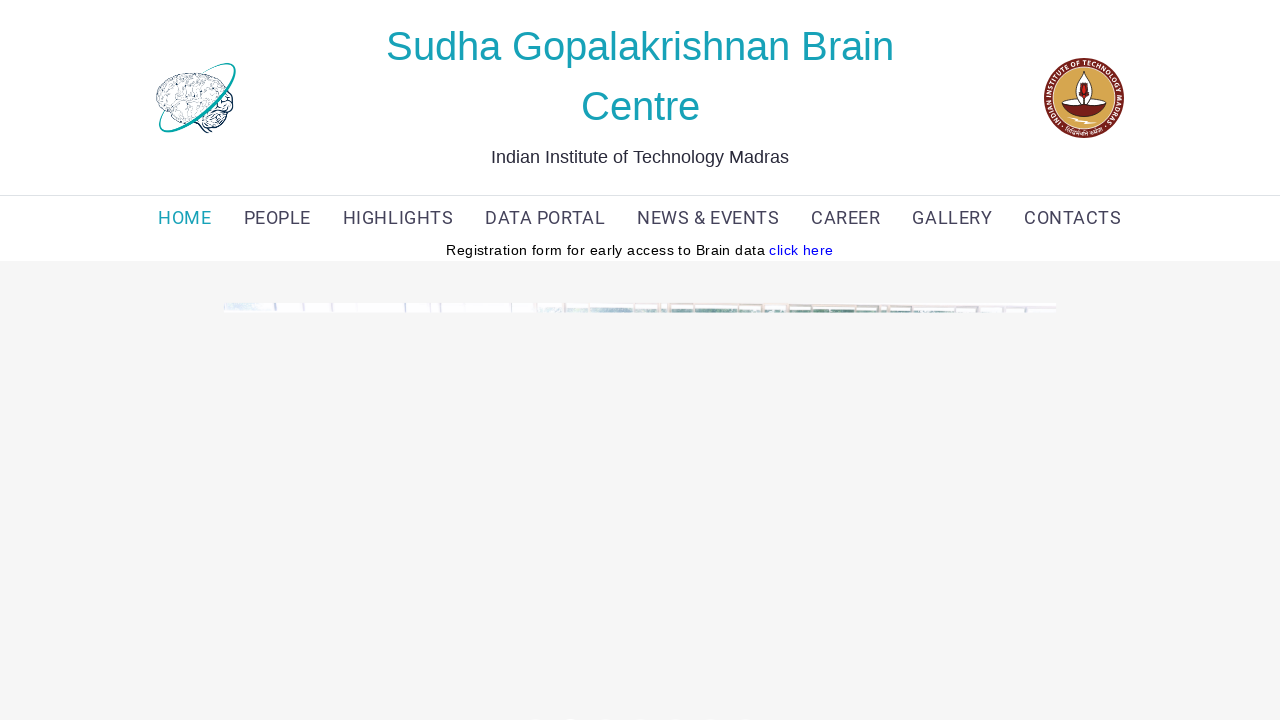

Clicked on NEWS & EVENTS navigation link at (708, 218) on xpath=(//a[text()='NEWS & EVENTS'])[1]
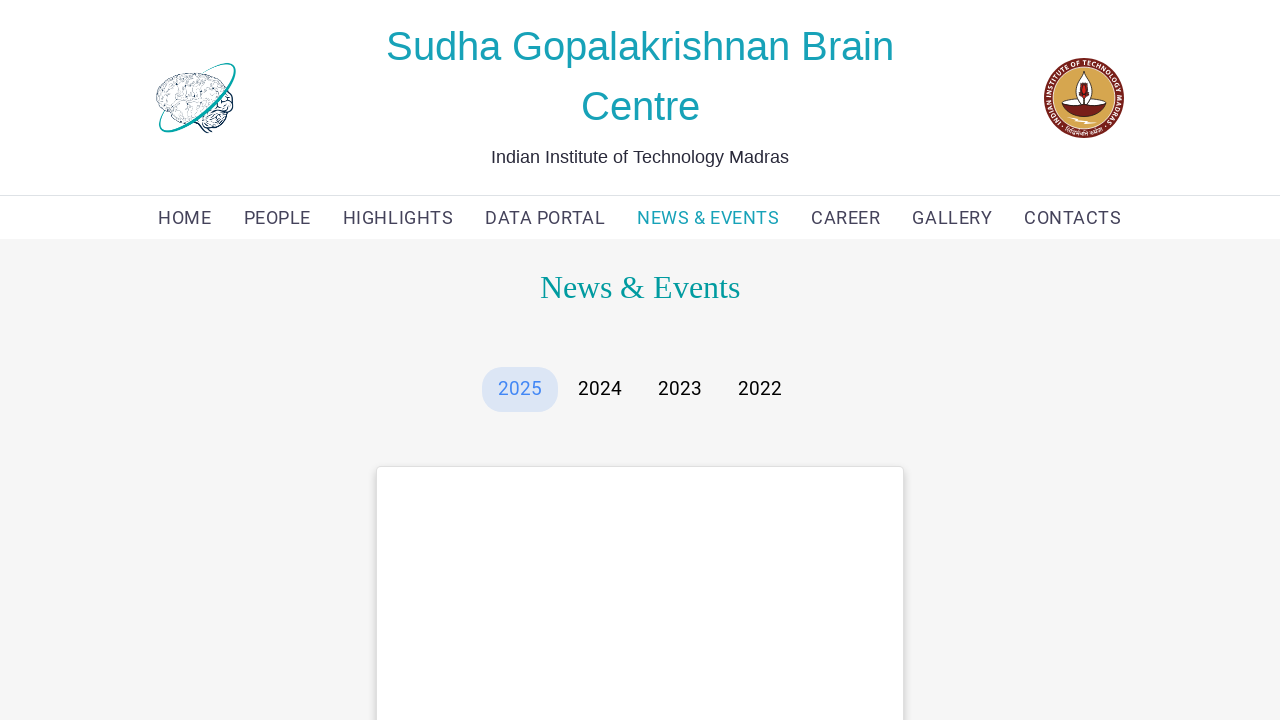

Waited for NEWS & EVENTS section to load
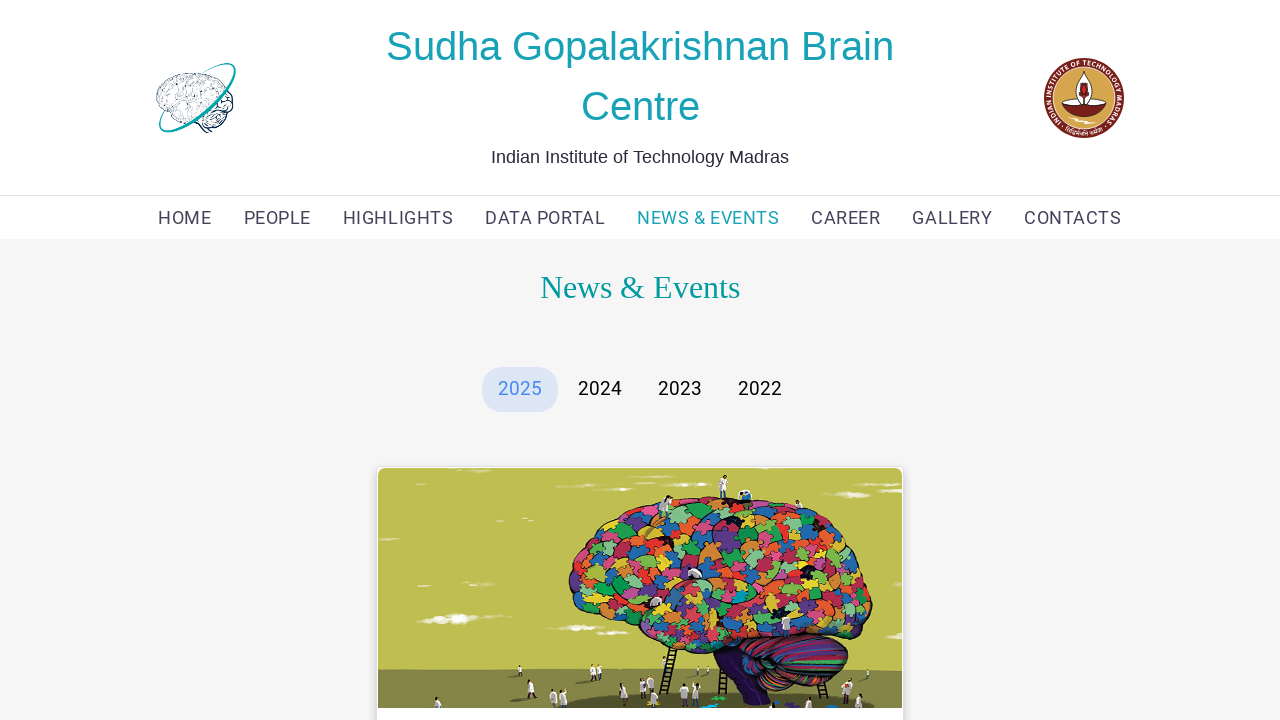

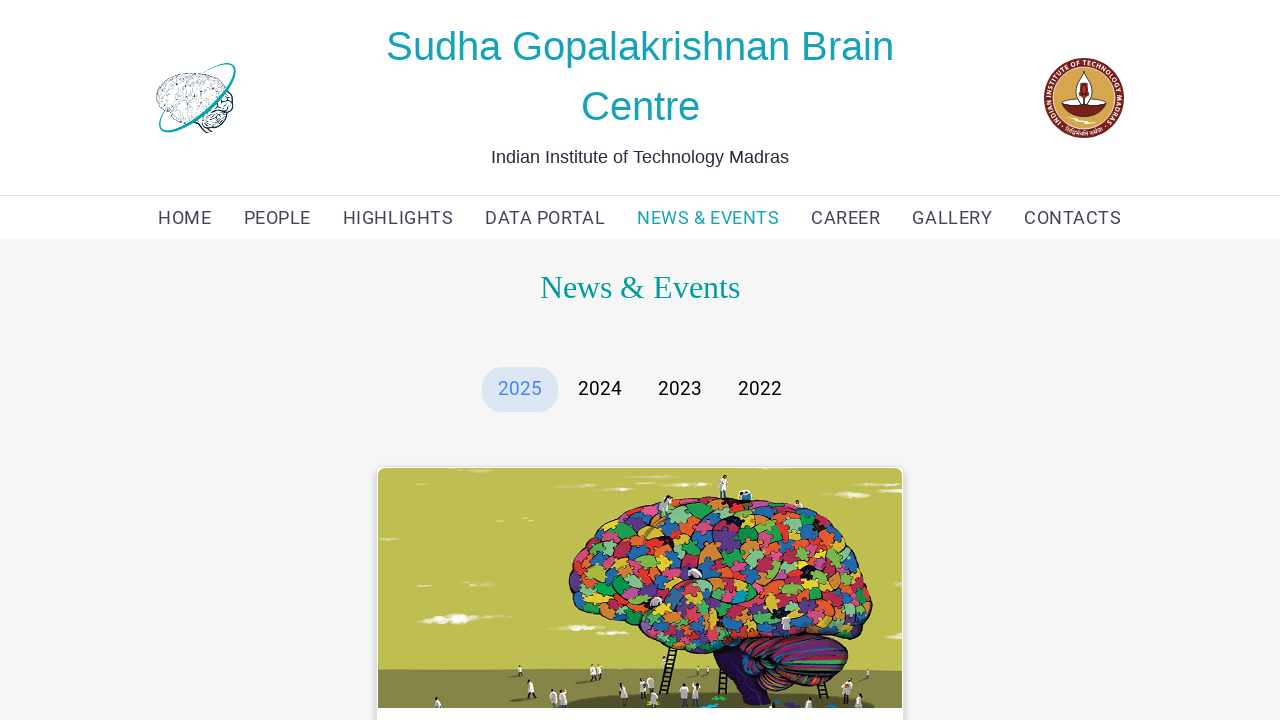